Tests the laminate calculator with all zero values to check edge case handling

Starting URL: https://masterskayapola.ru/kalkulyator/laminata.html

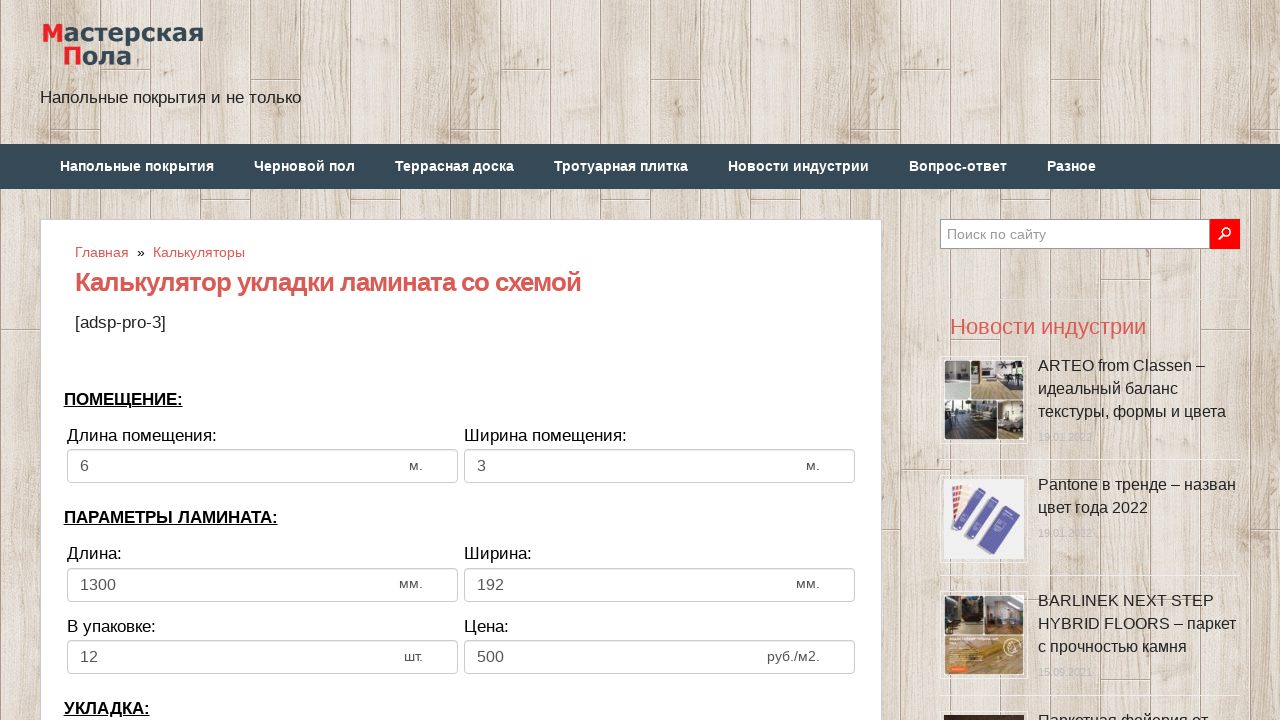

Clicked room width input field at (262, 466) on input[name='calc_roomwidth']
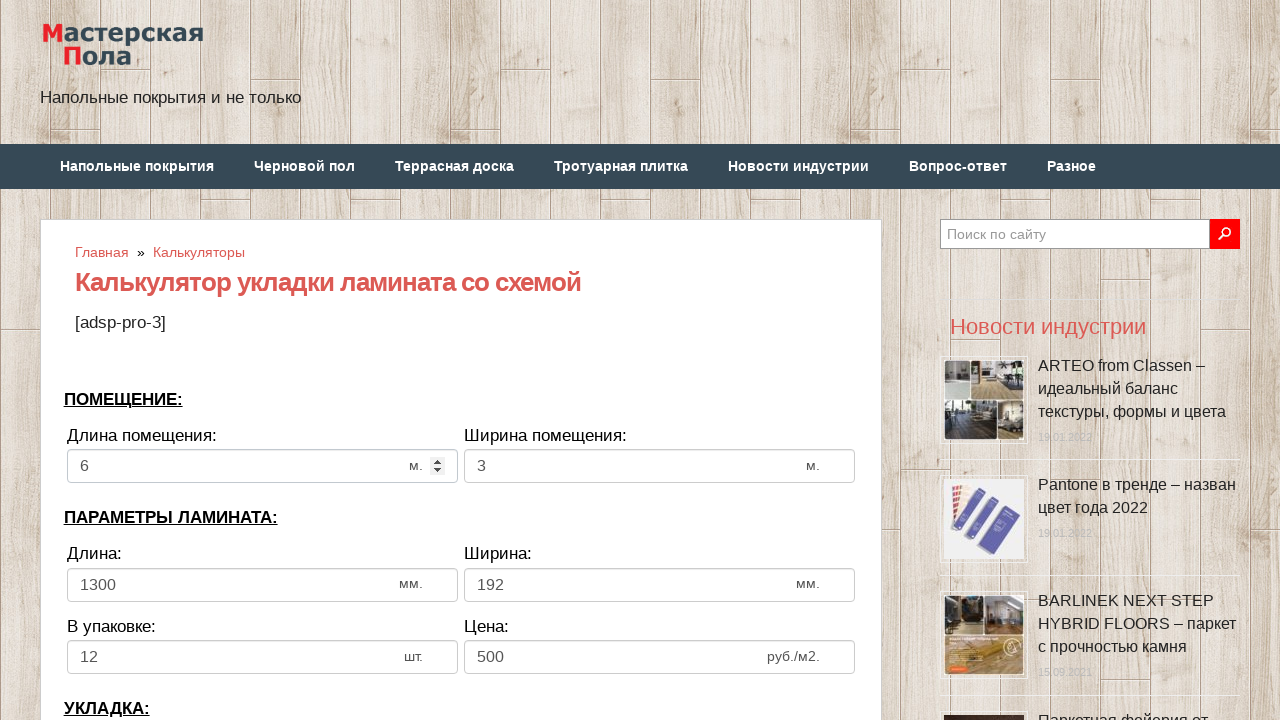

Selected all text in room width field
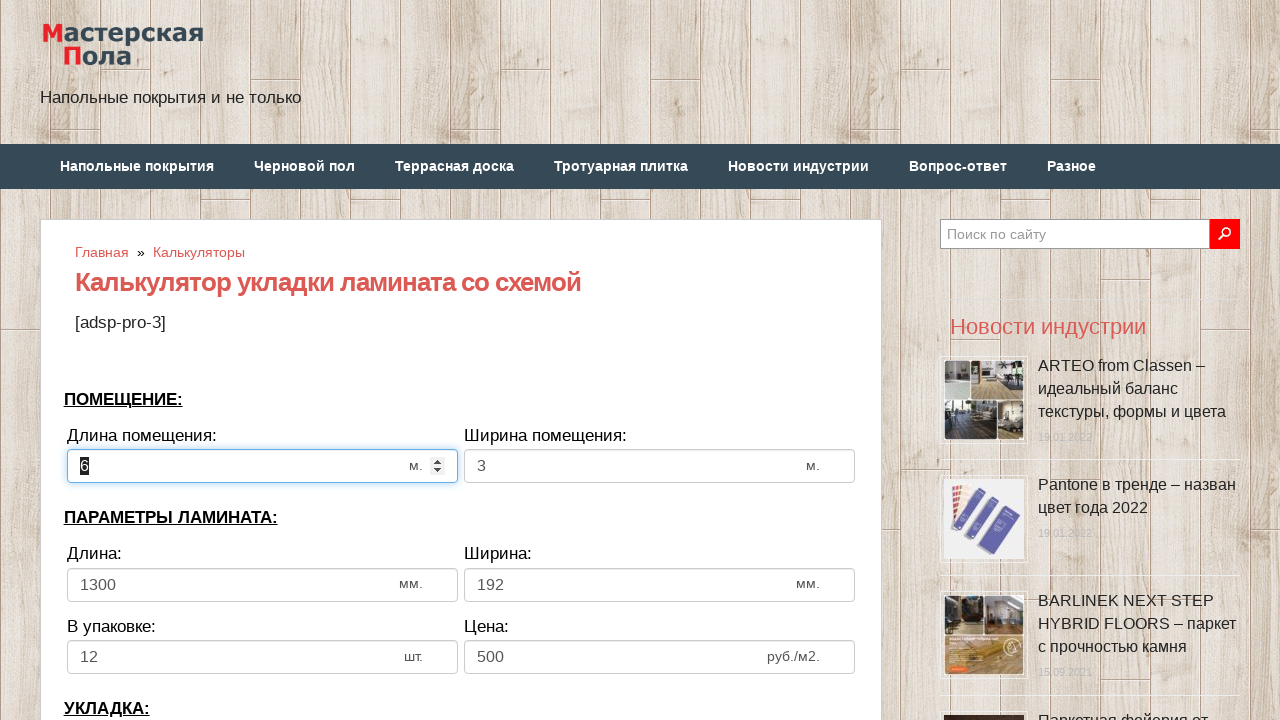

Deleted text from room width field
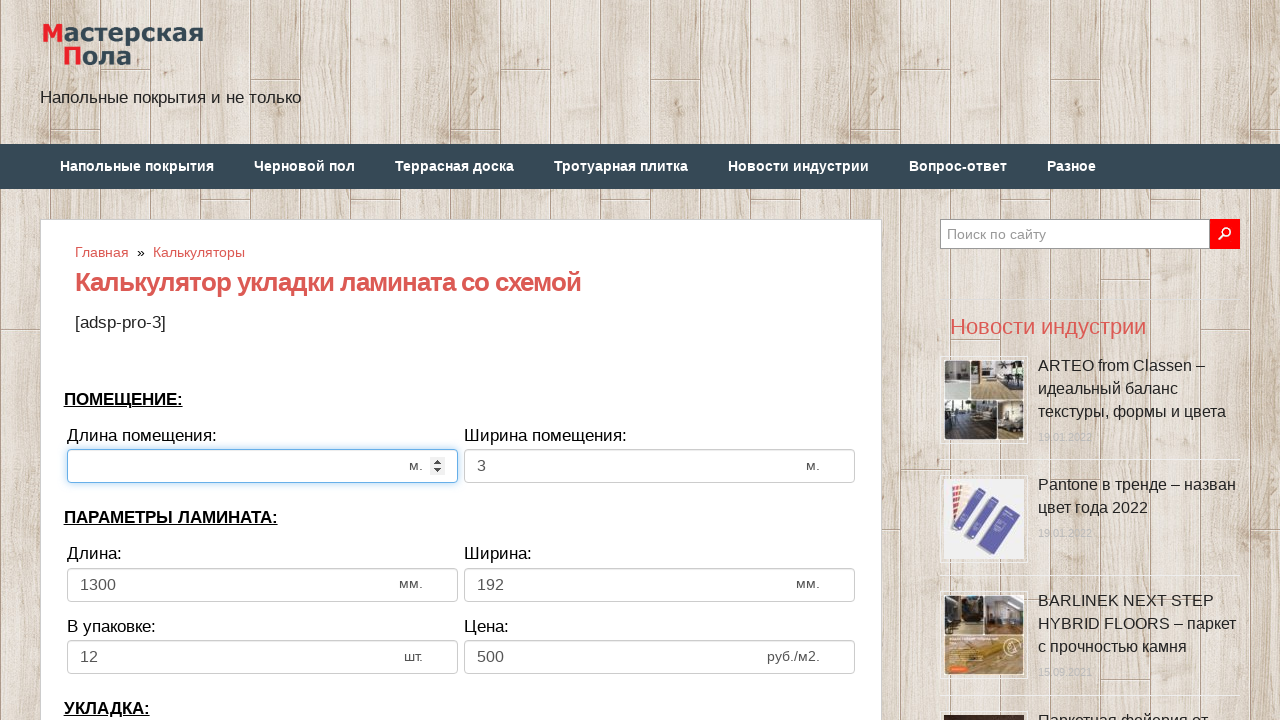

Filled room width with 0 on input[name='calc_roomwidth']
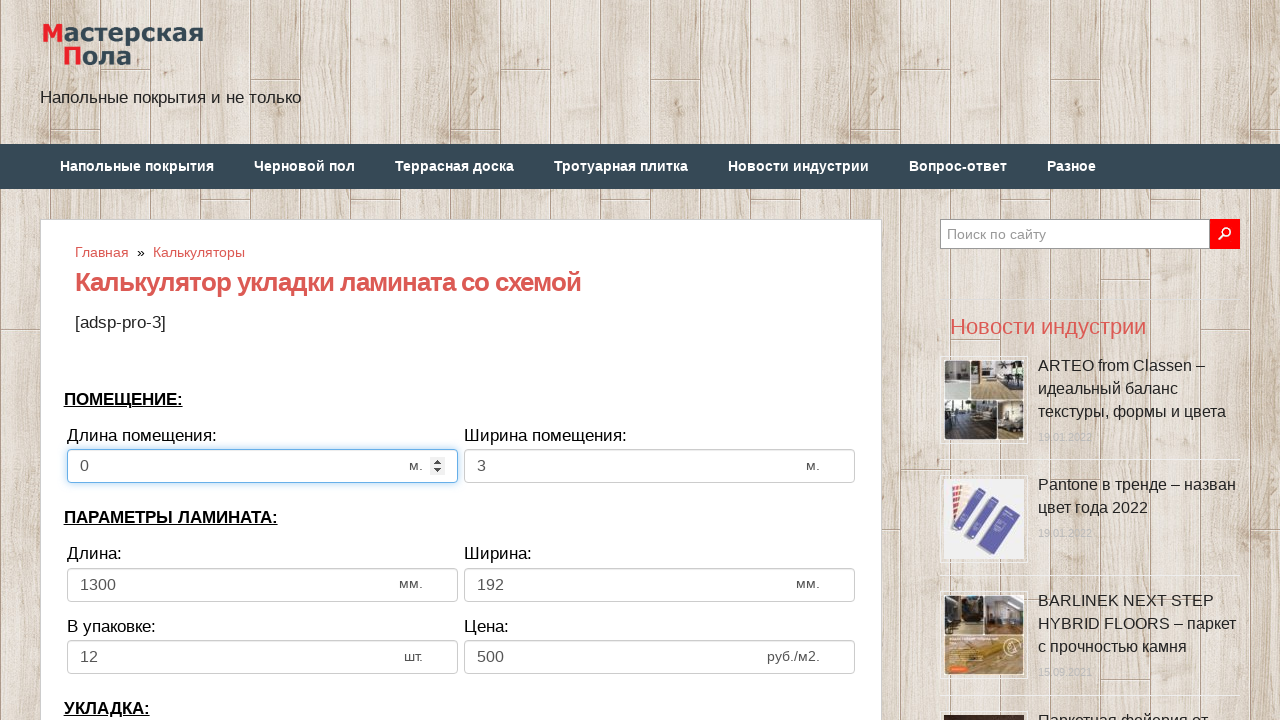

Clicked room height input field at (660, 466) on input[name='calc_roomheight']
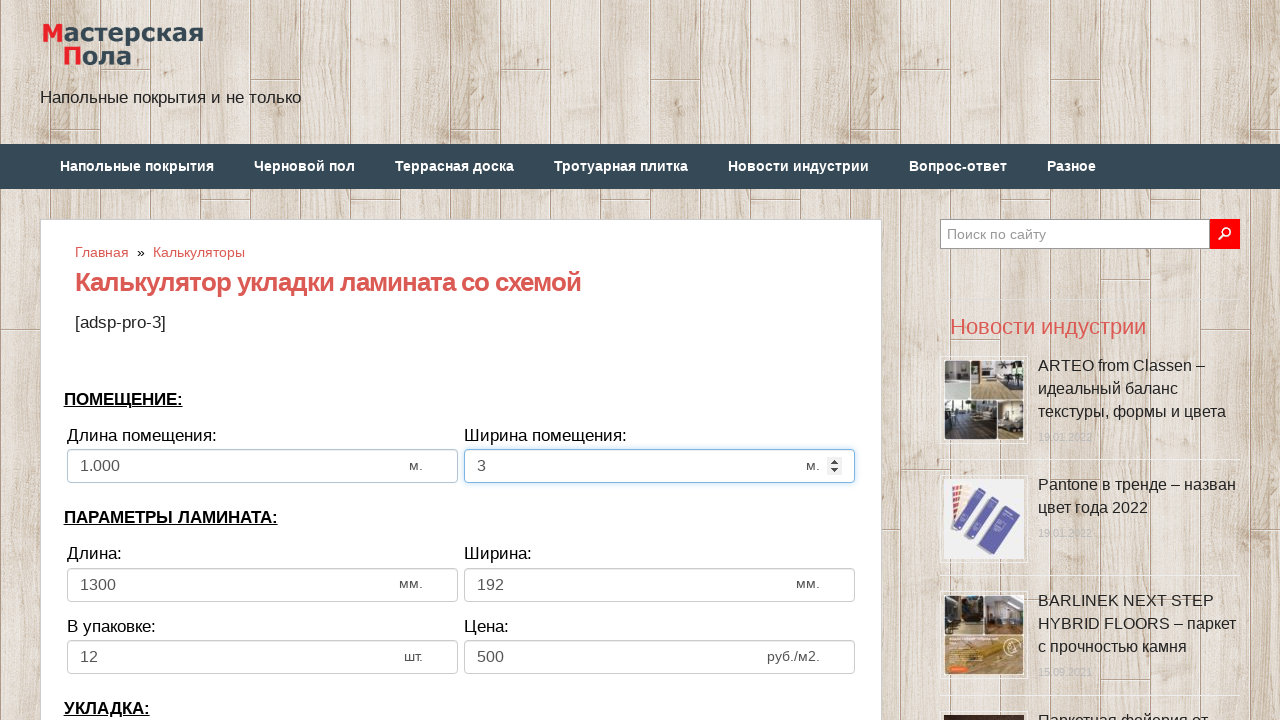

Selected all text in room height field
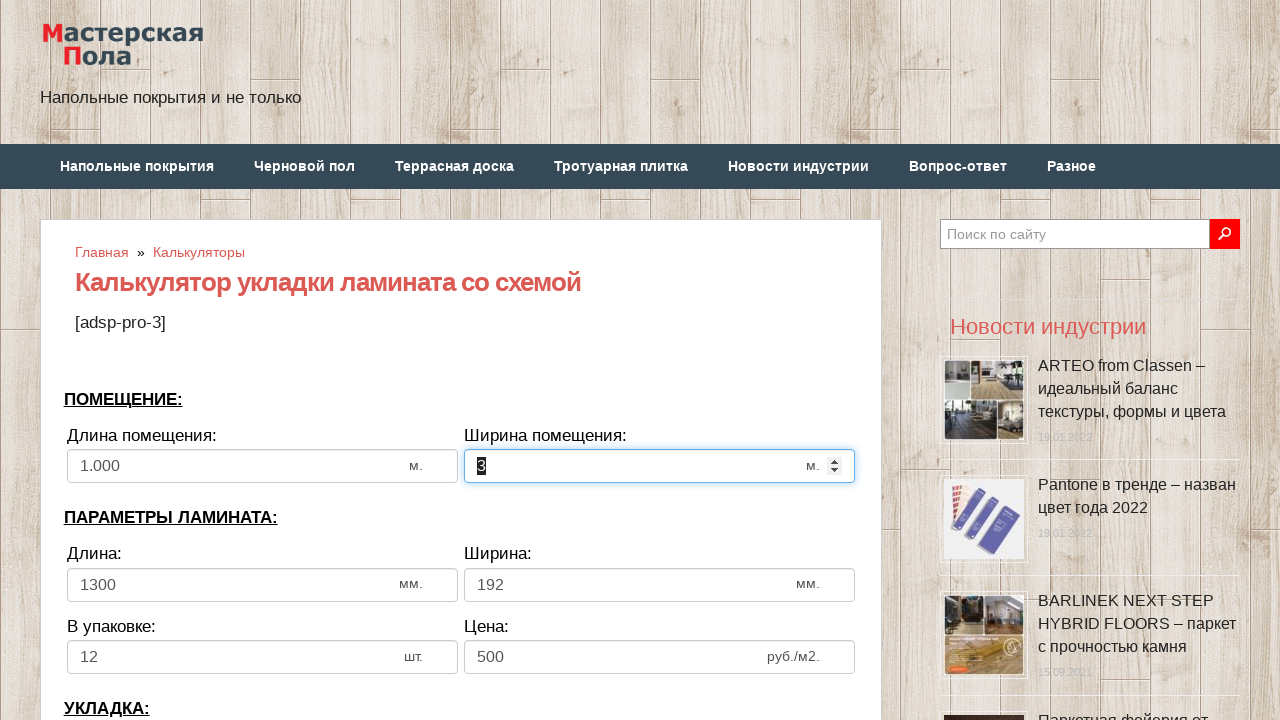

Deleted text from room height field
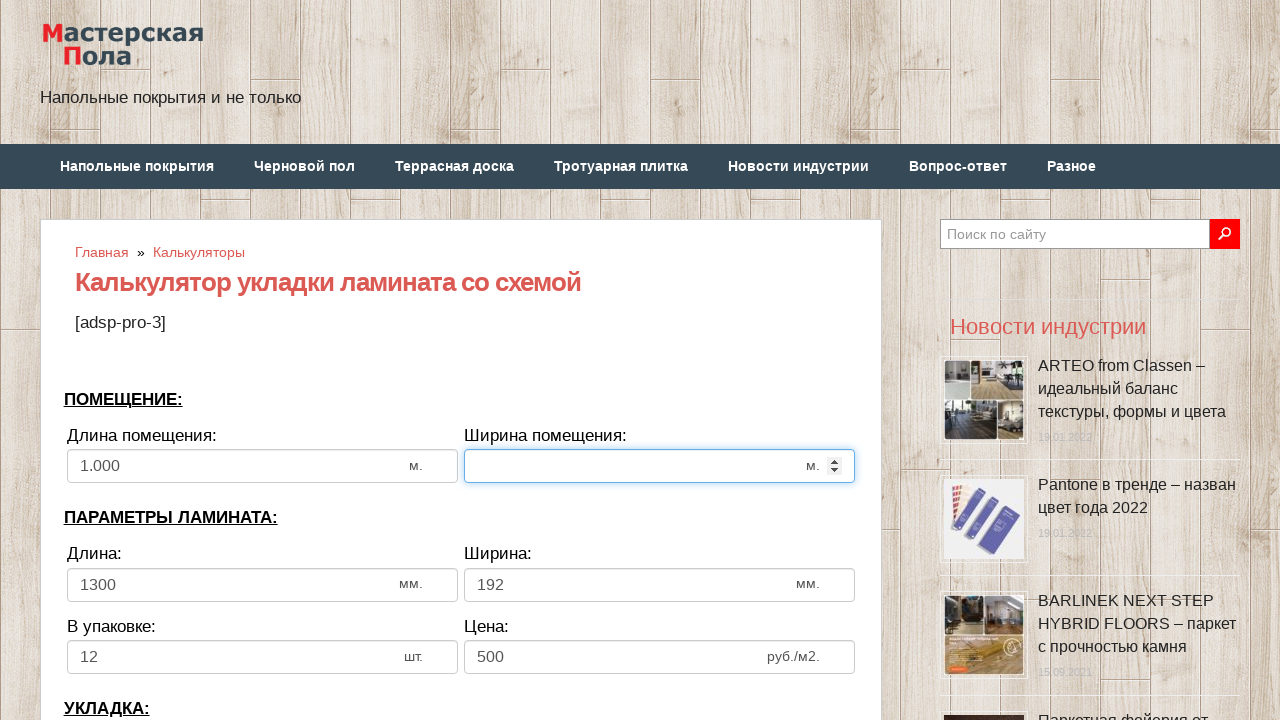

Filled room height with 0 on input[name='calc_roomheight']
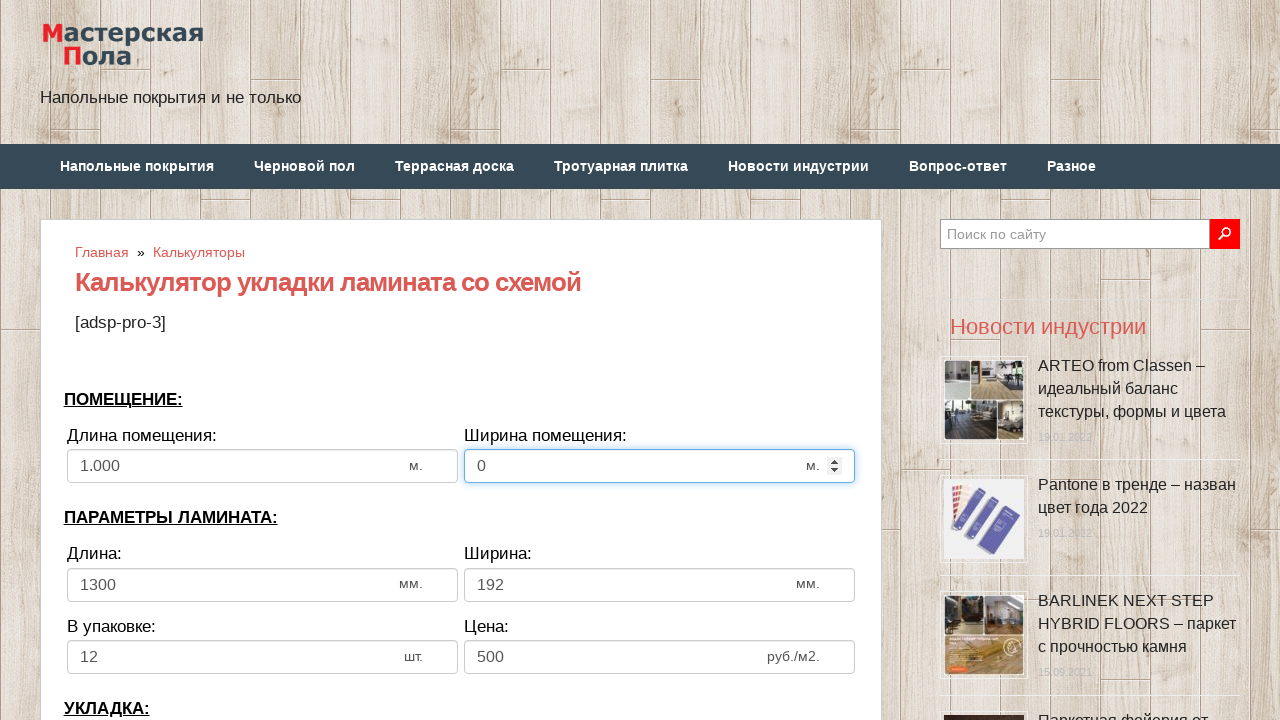

Clicked laminate width input field at (262, 585) on input[name='calc_lamwidth']
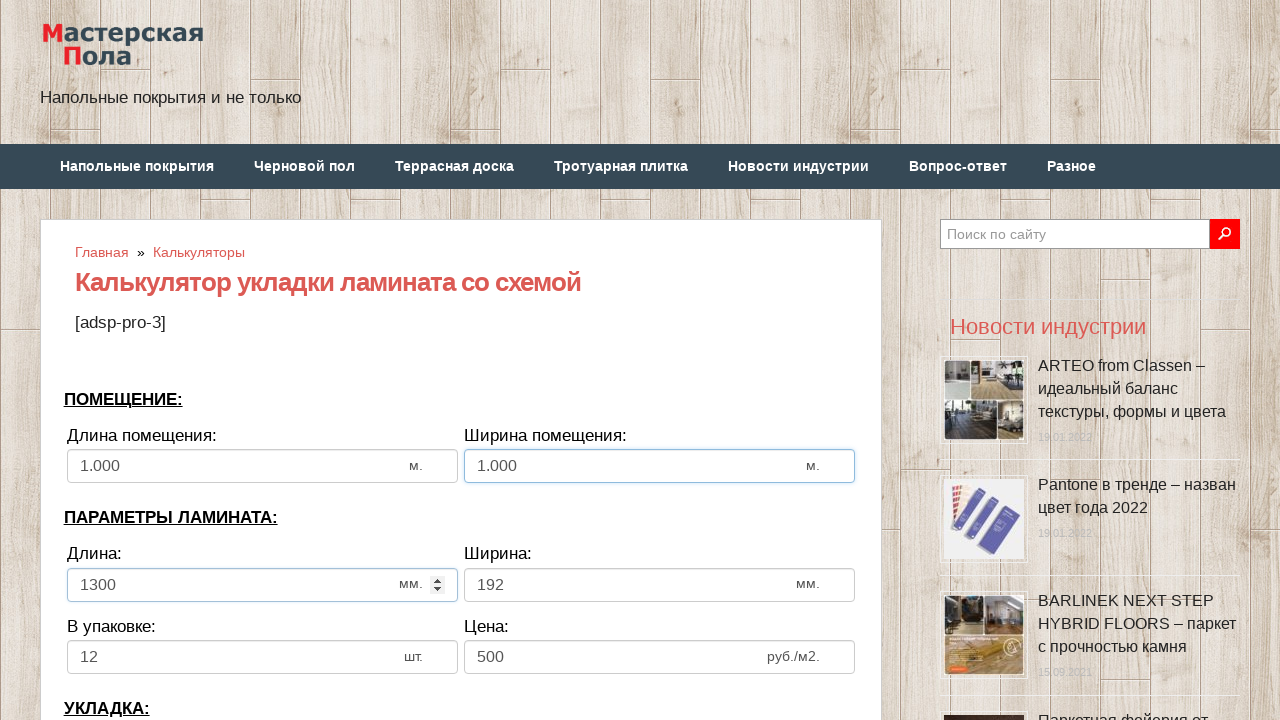

Selected all text in laminate width field
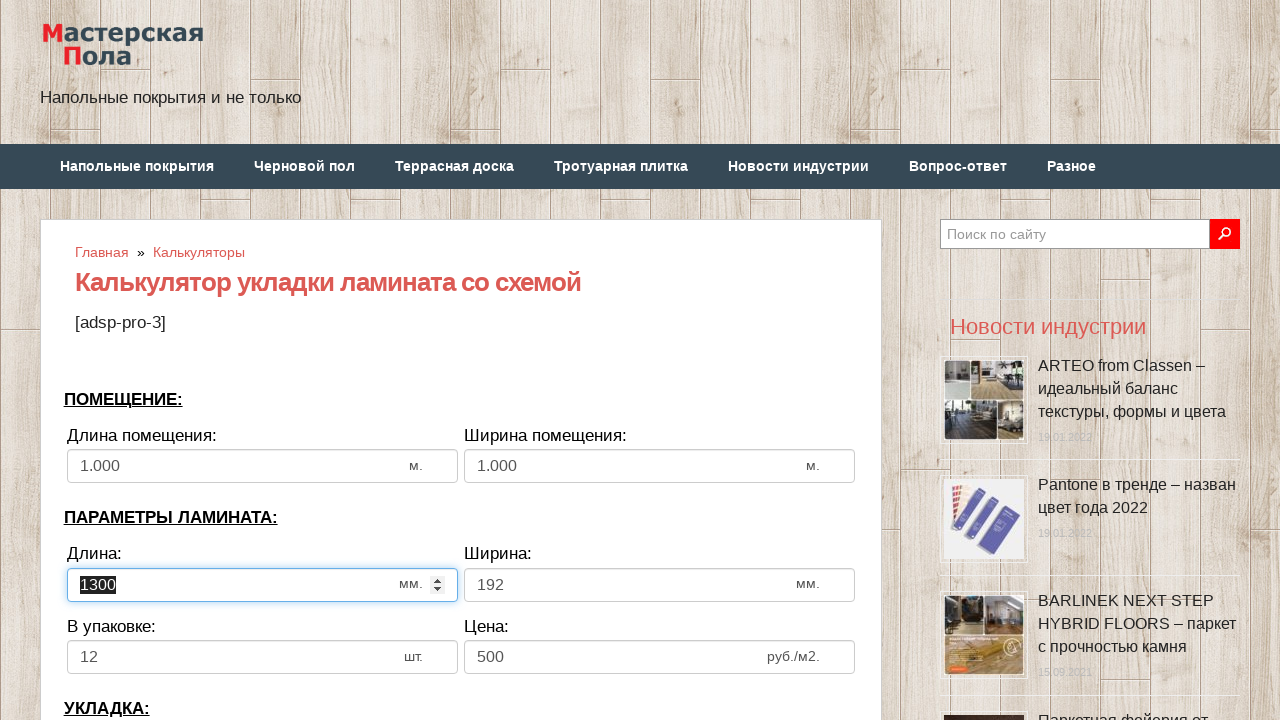

Deleted text from laminate width field
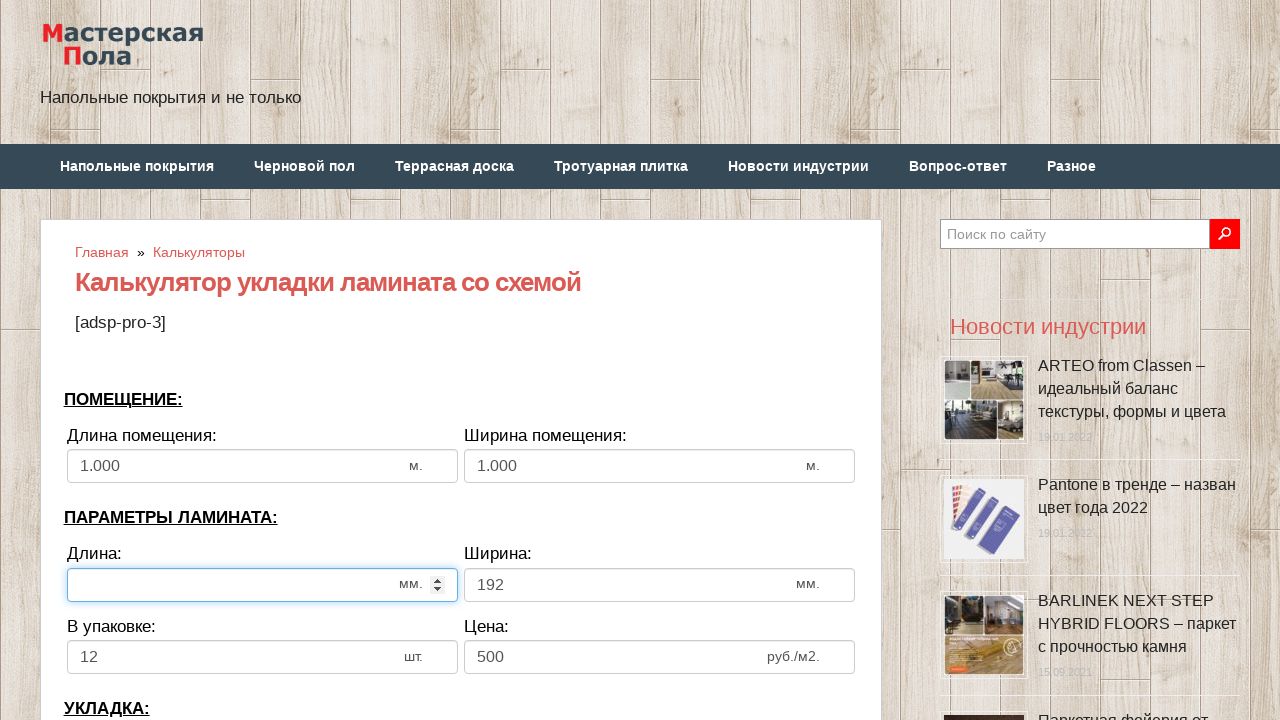

Filled laminate width with 0 on input[name='calc_lamwidth']
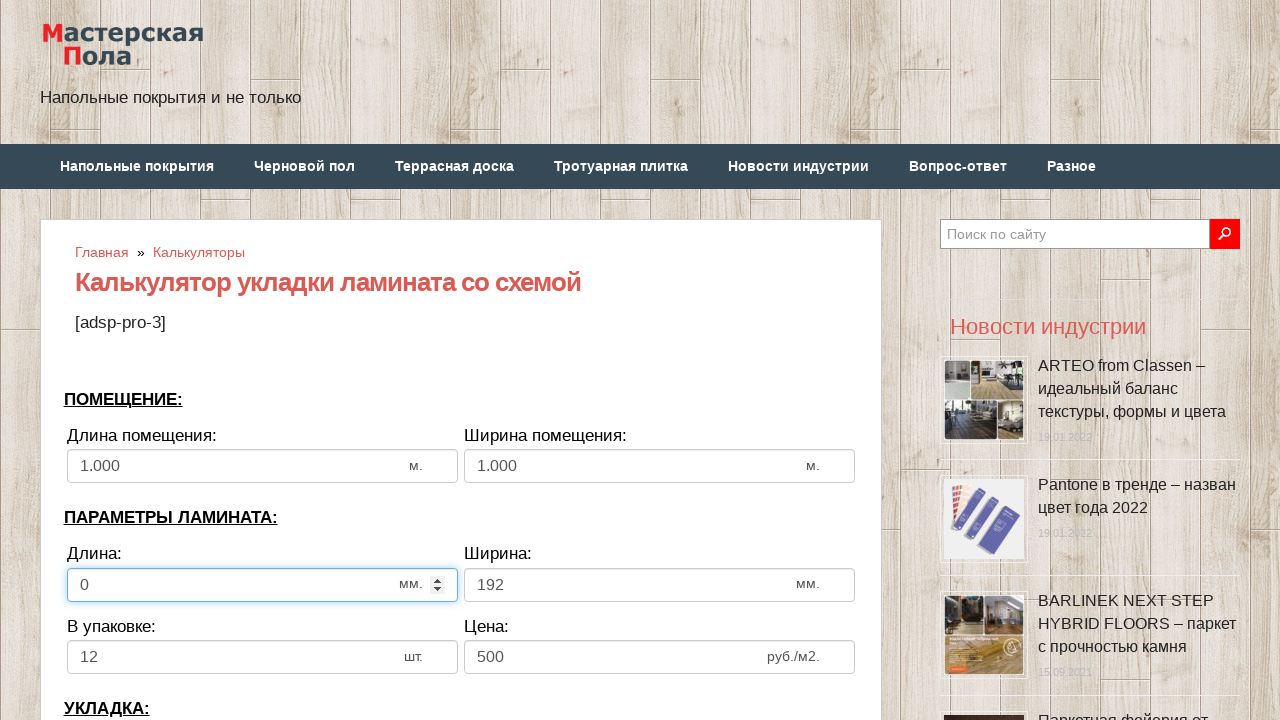

Clicked laminate height input field at (660, 585) on input[name='calc_lamheight']
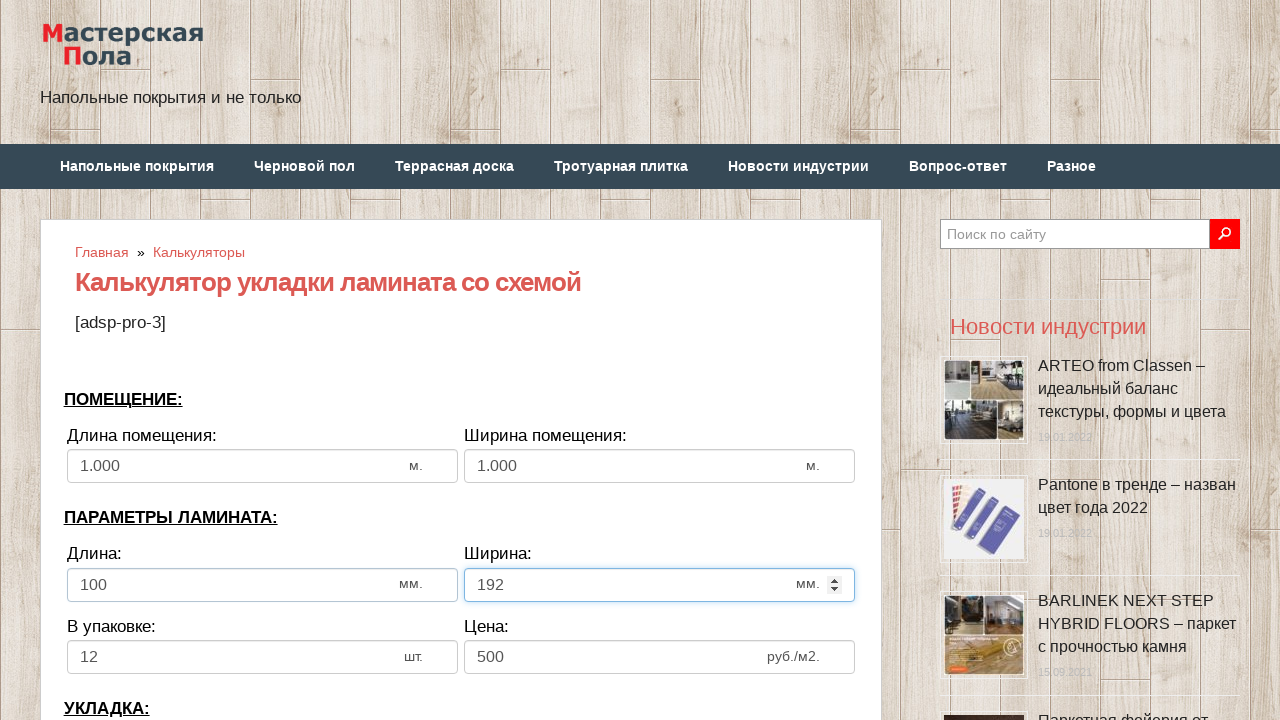

Selected all text in laminate height field
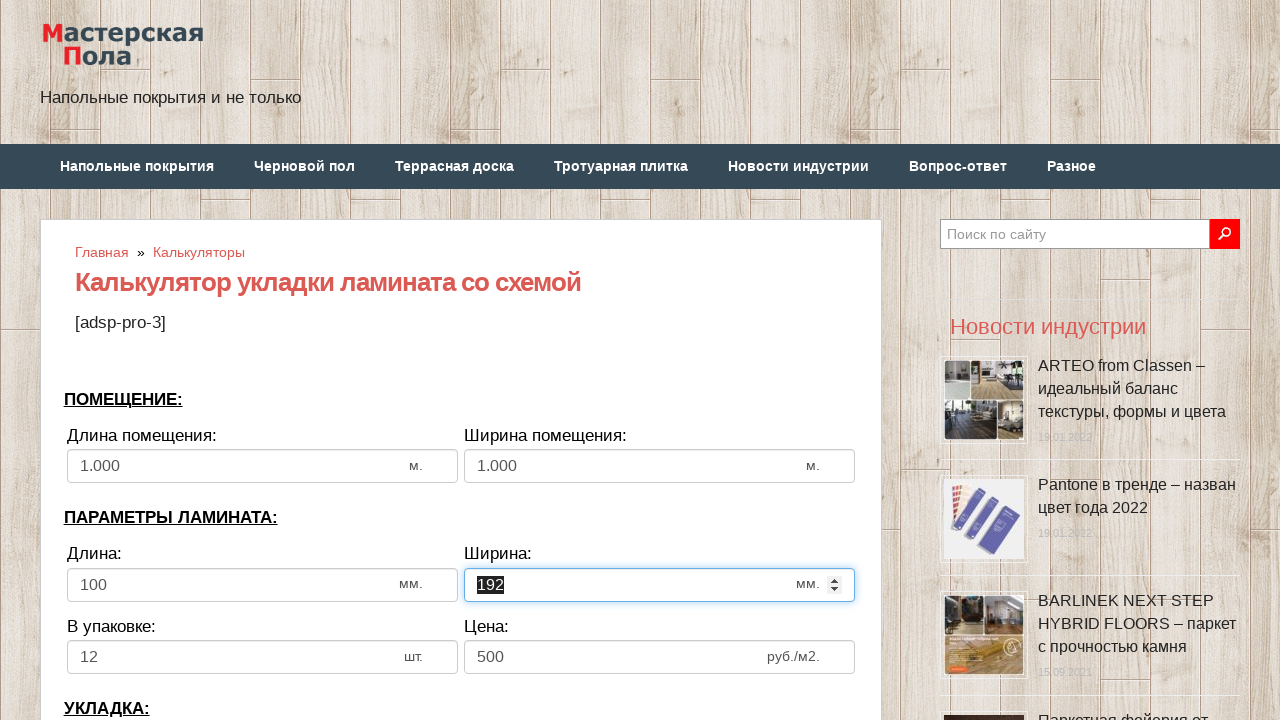

Deleted text from laminate height field
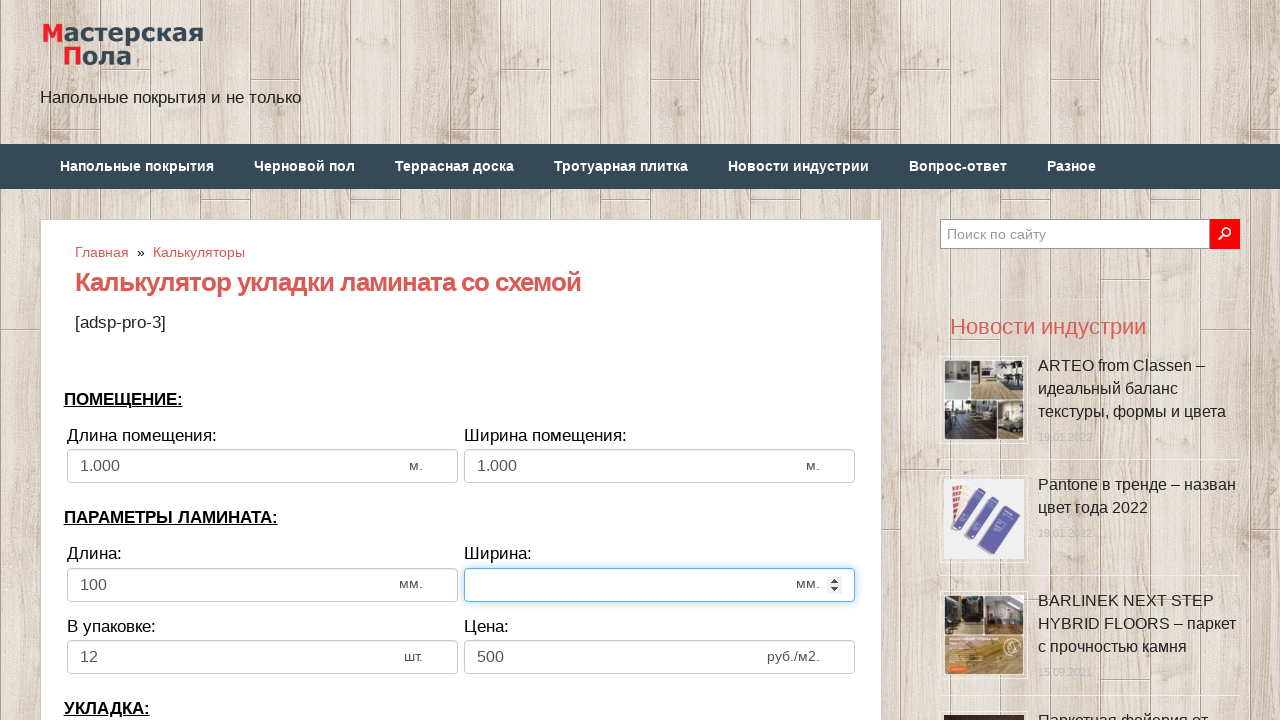

Filled laminate height with 0 on input[name='calc_lamheight']
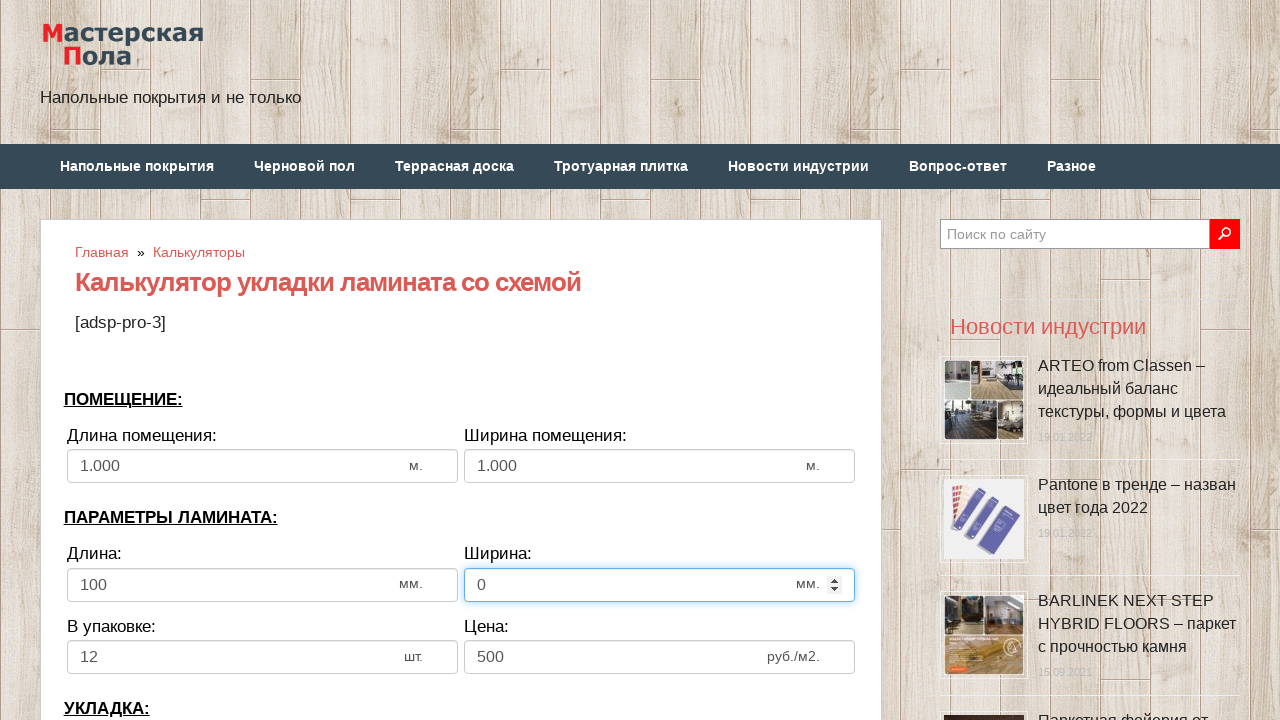

Clicked items in pack input field at (262, 657) on input[name='calc_inpack']
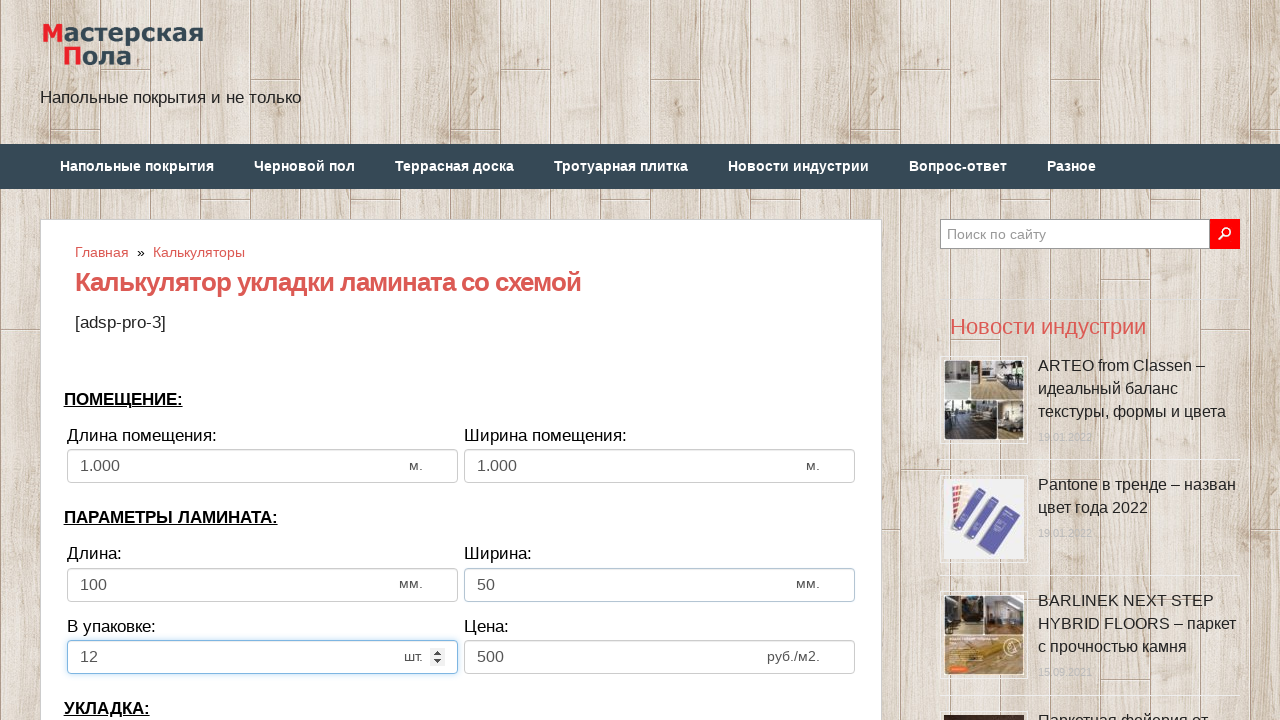

Selected all text in items in pack field
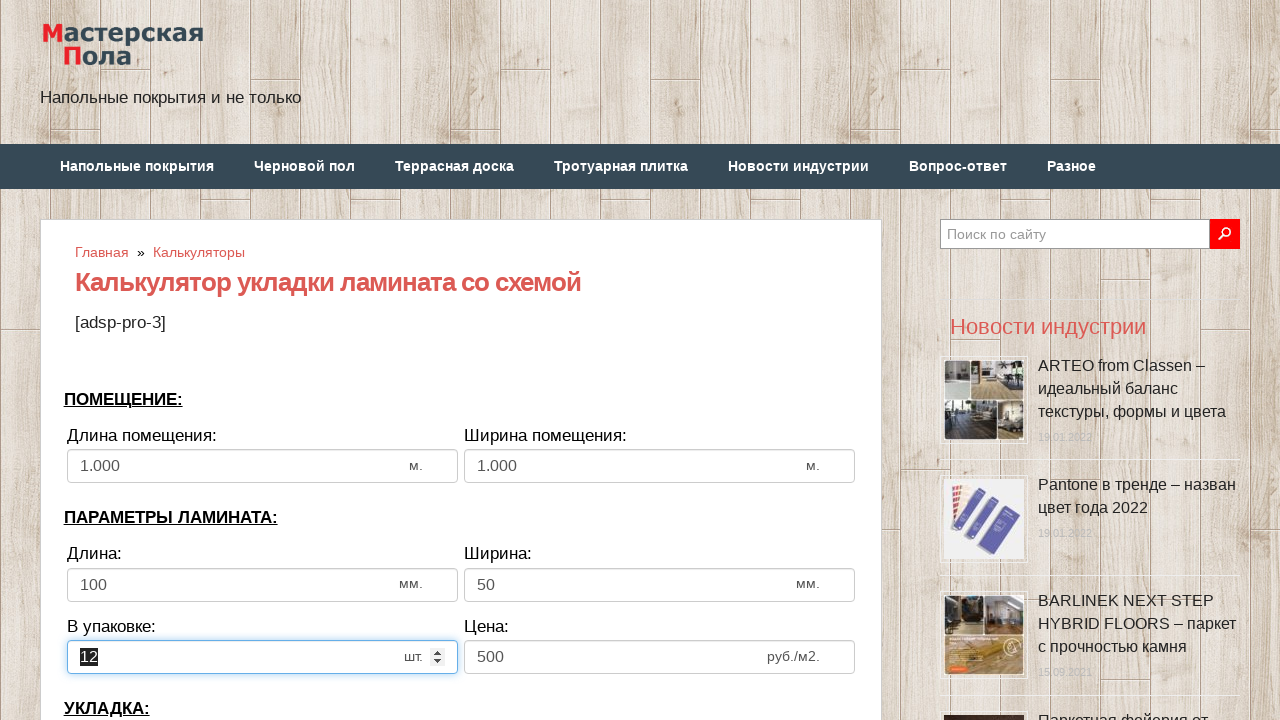

Deleted text from items in pack field
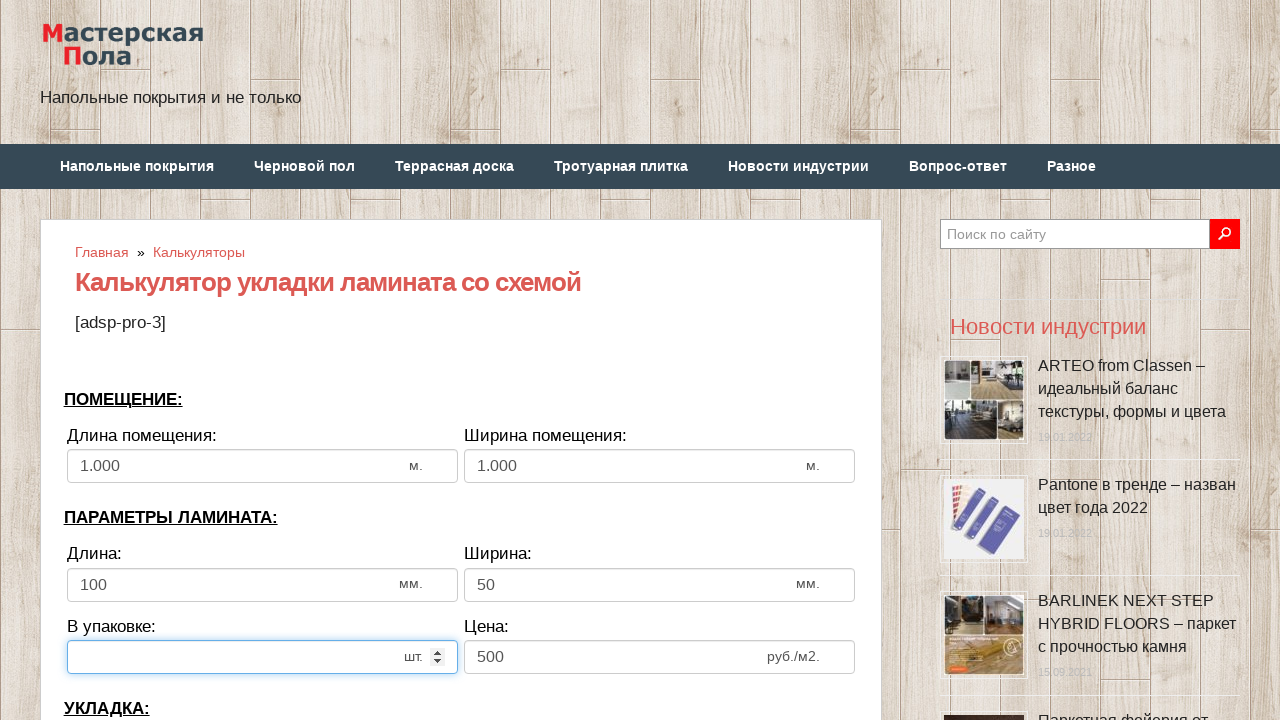

Filled items in pack with 0 on input[name='calc_inpack']
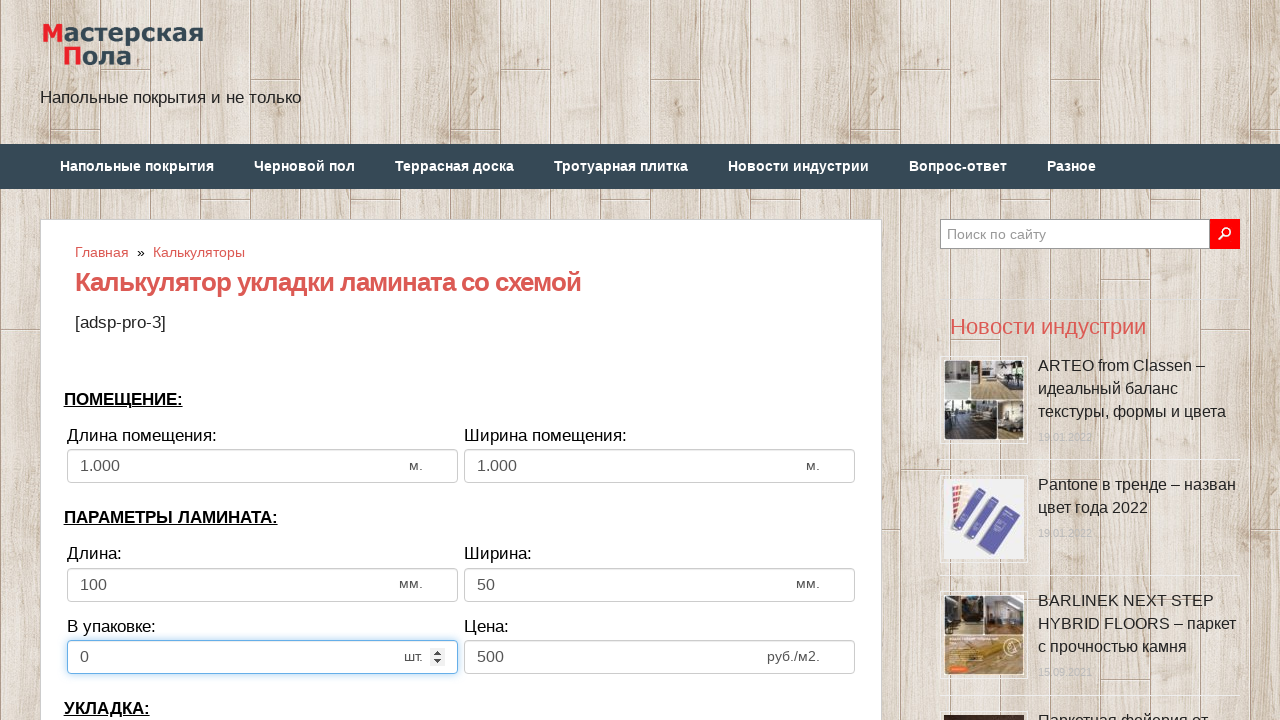

Clicked price input field at (660, 657) on input[name='calc_price']
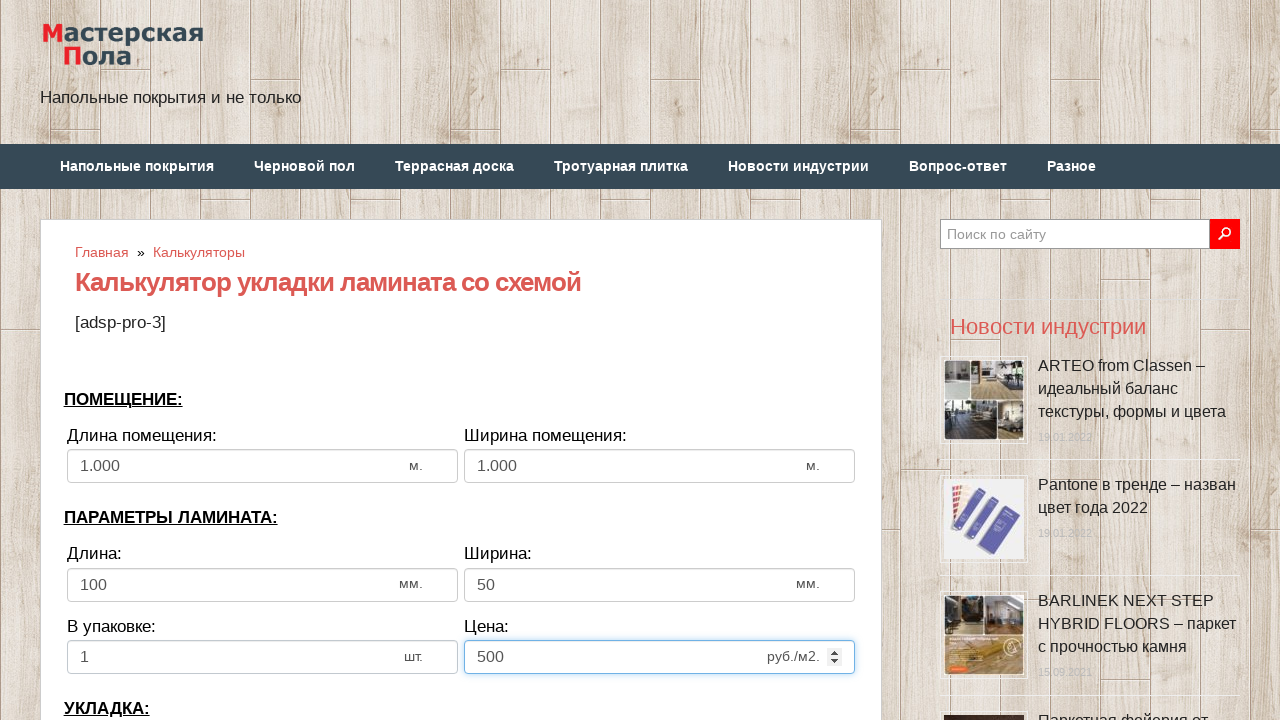

Selected all text in price field
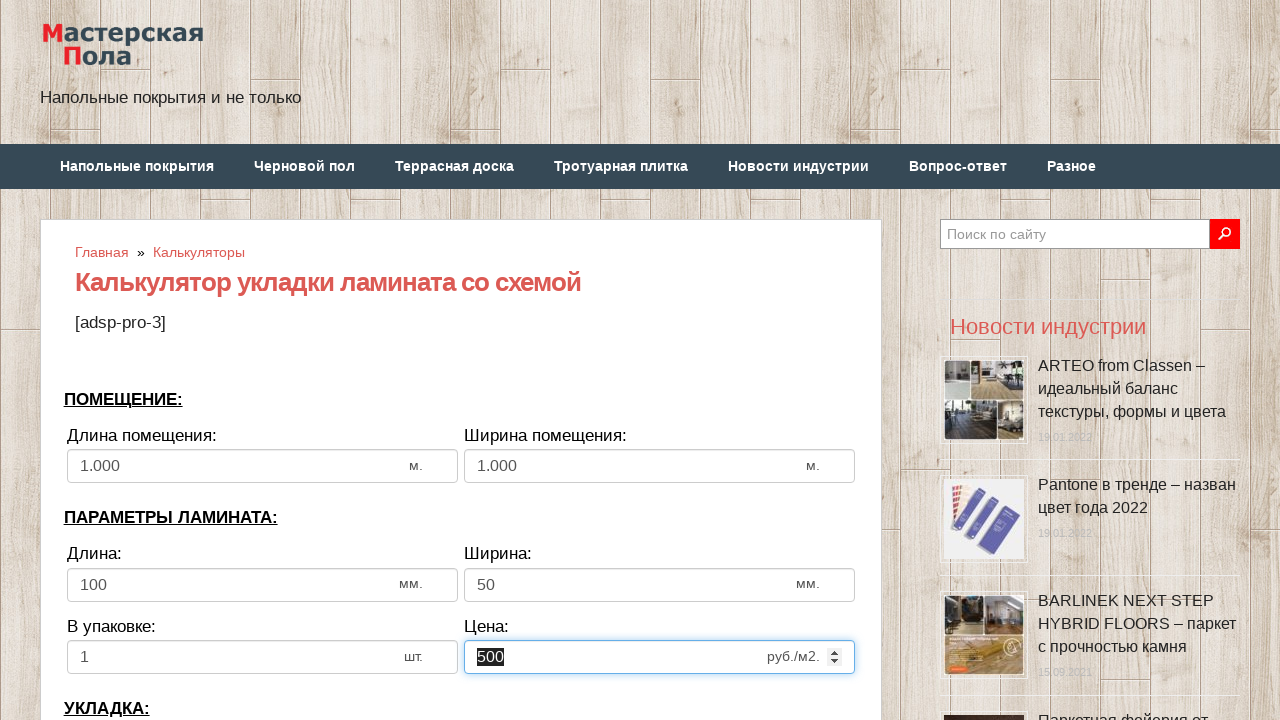

Deleted text from price field
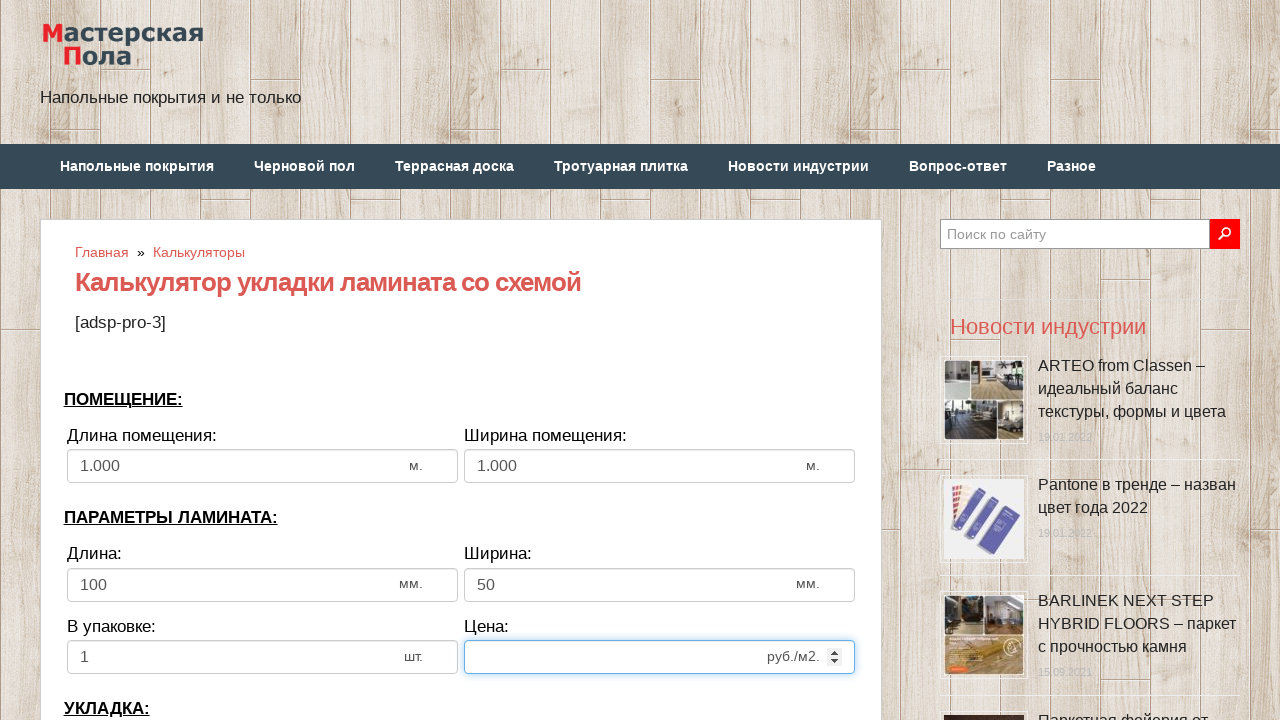

Filled price with 0 on input[name='calc_price']
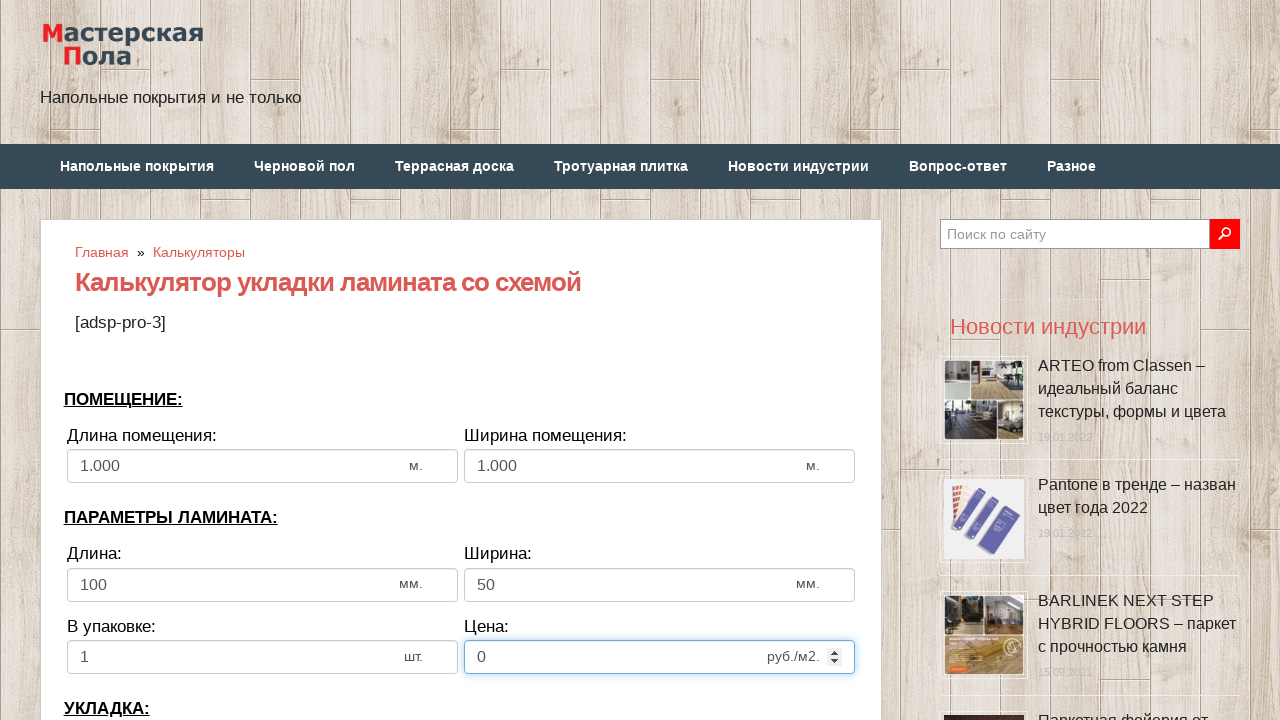

Clicked bias input field at (262, 361) on input[name='calc_bias']
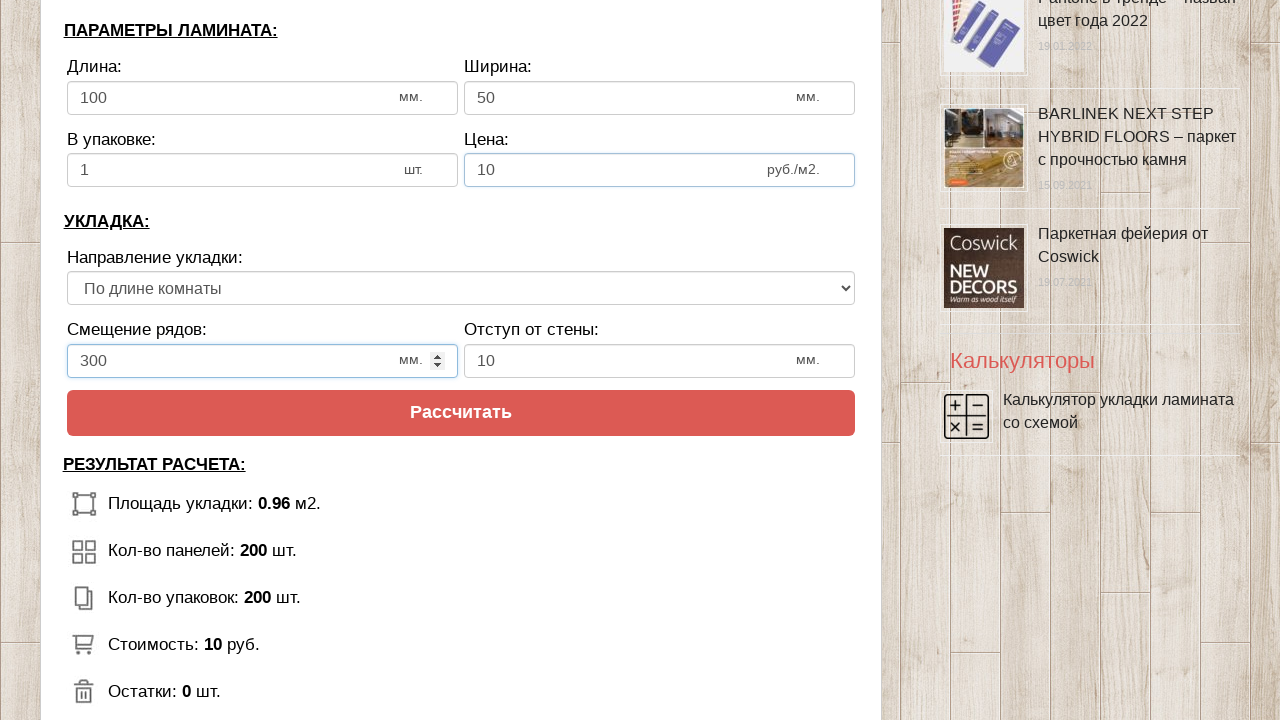

Selected all text in bias field
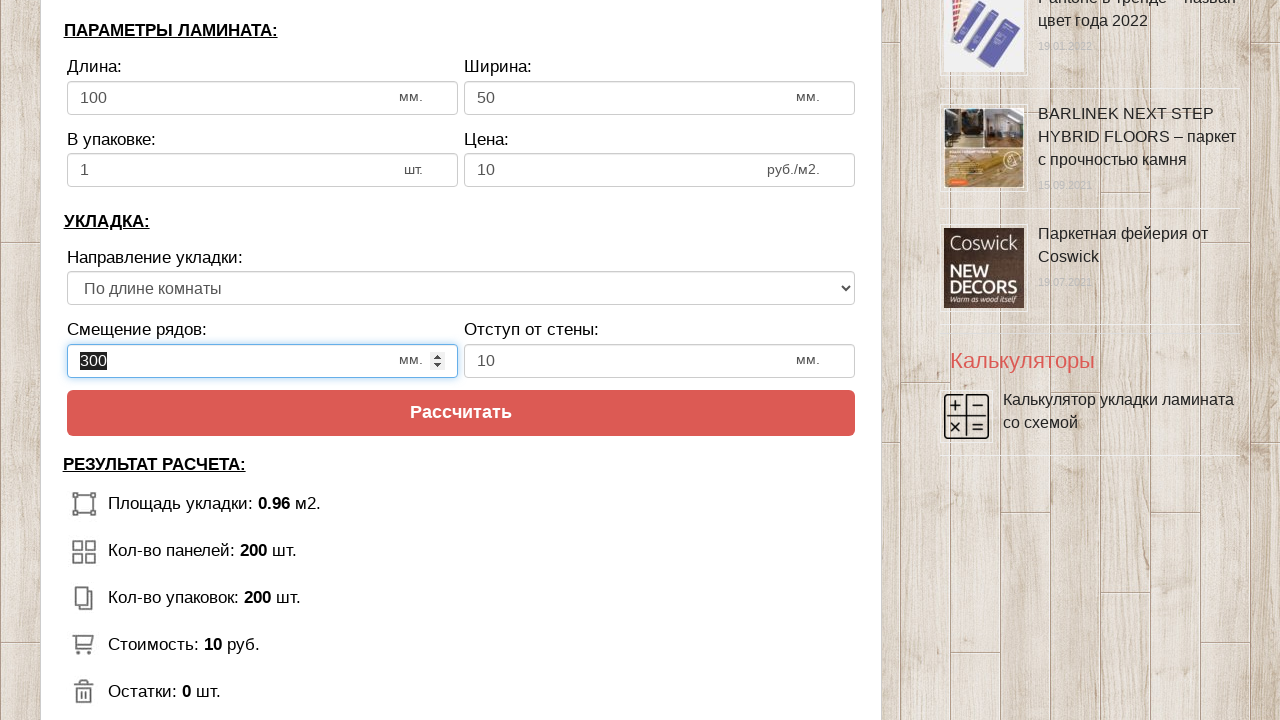

Deleted text from bias field
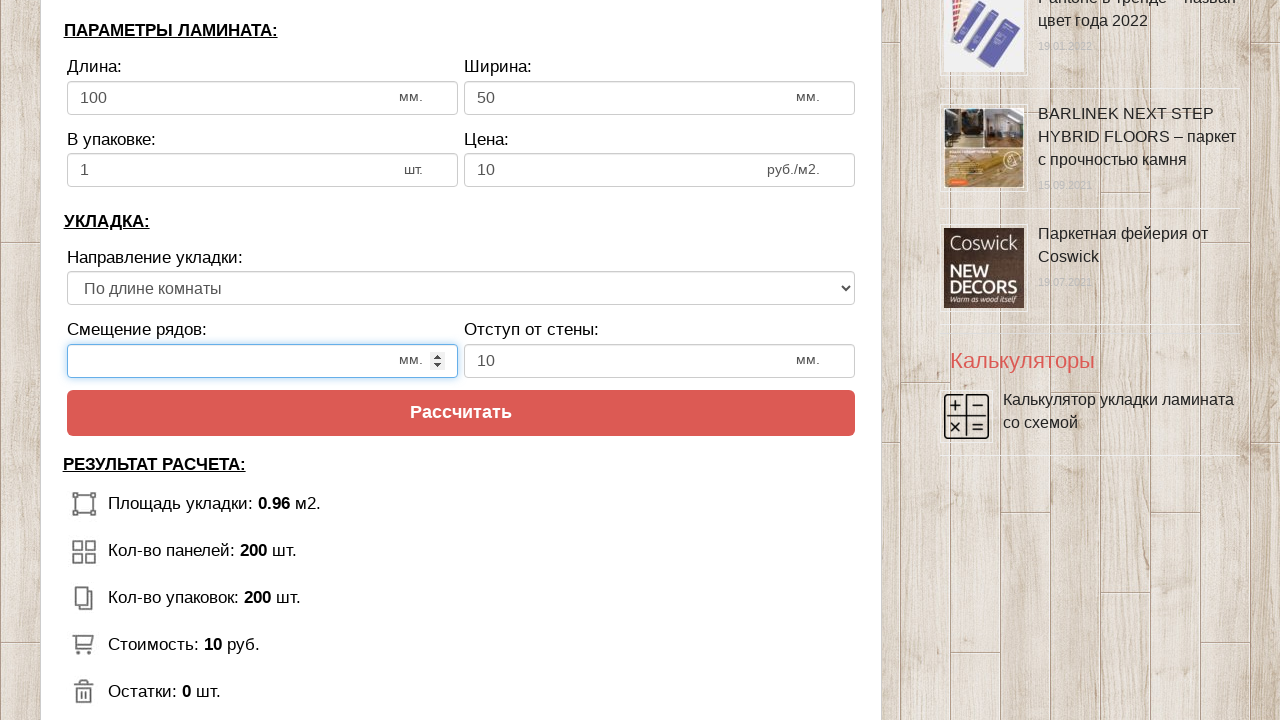

Filled bias with 0 on input[name='calc_bias']
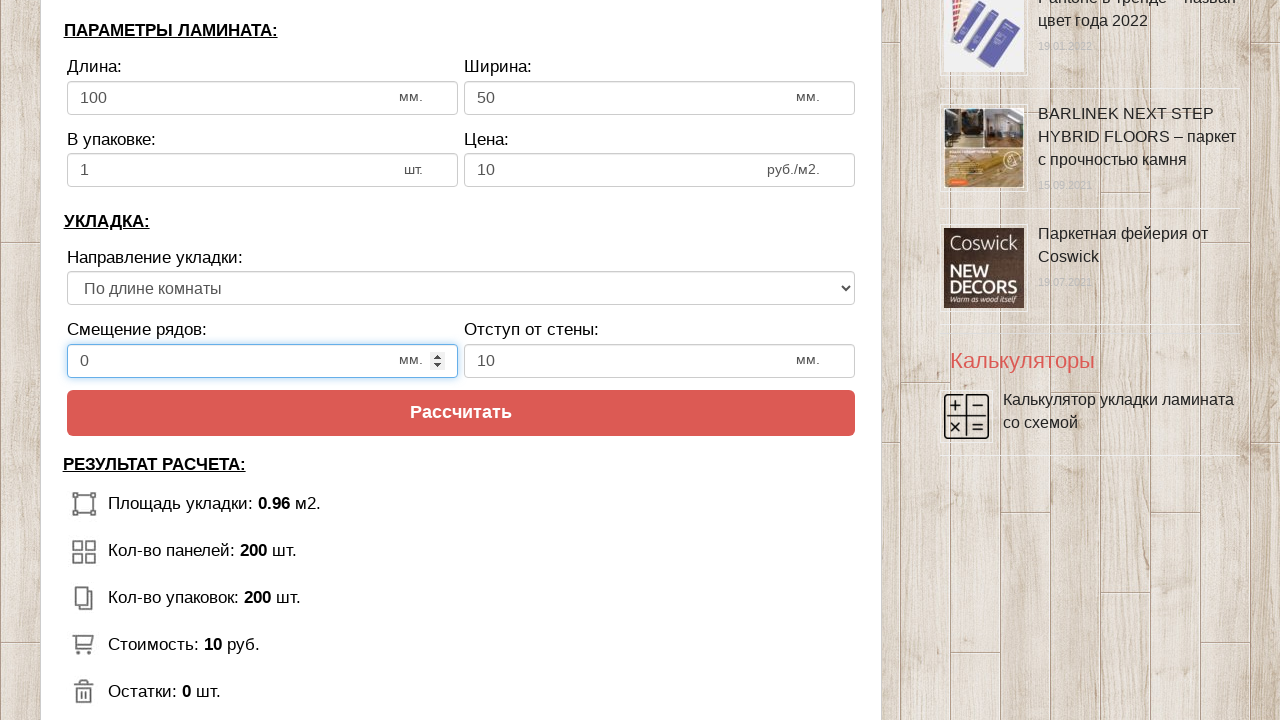

Clicked wall distance input field at (660, 361) on input[name='calc_walldist']
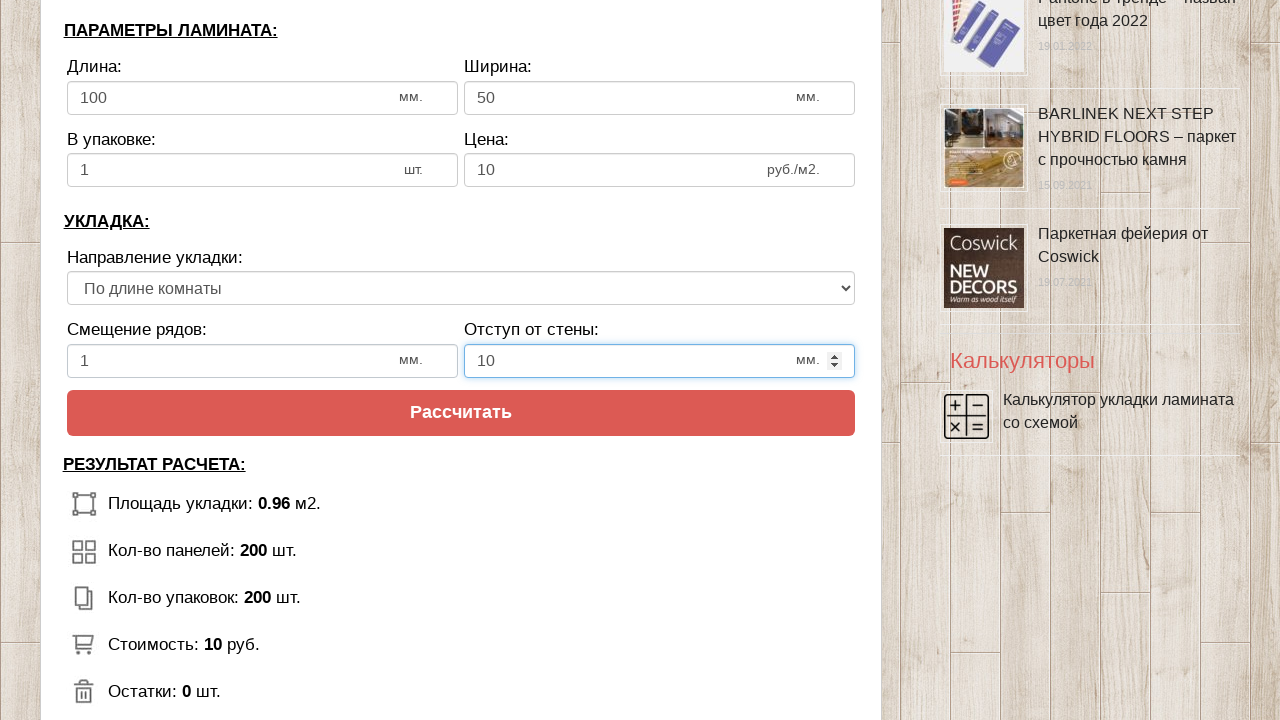

Selected all text in wall distance field
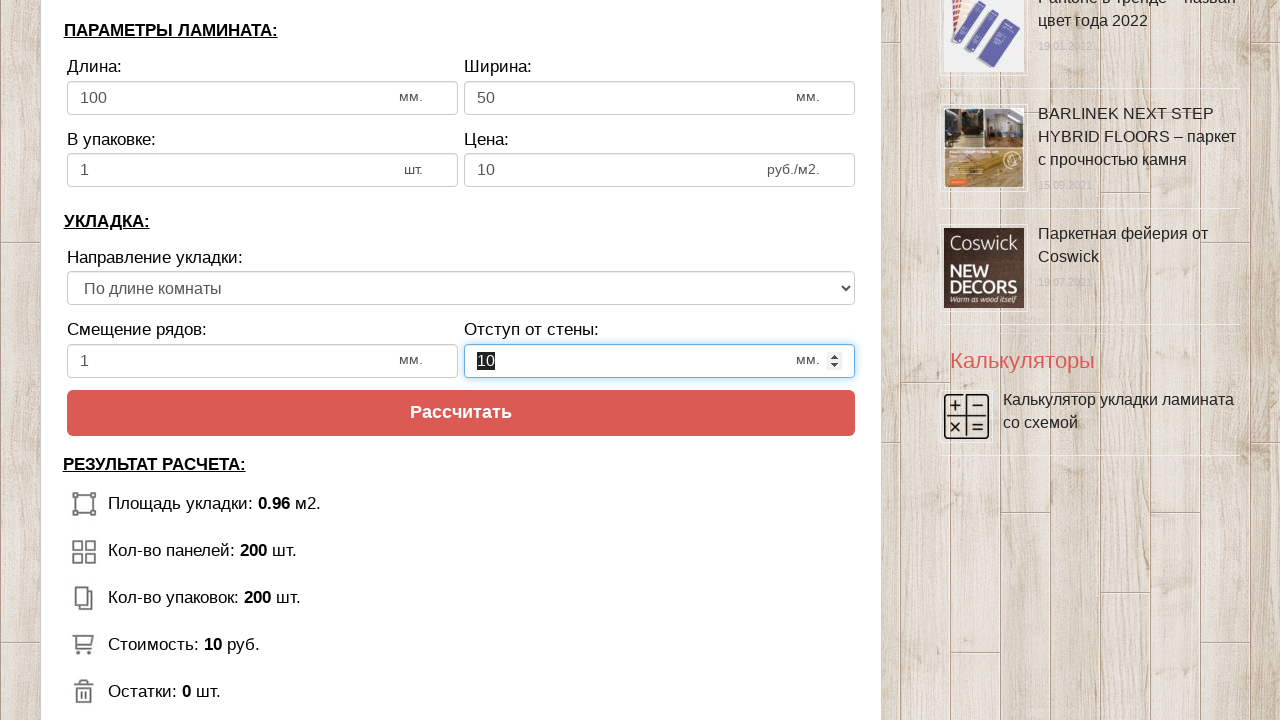

Deleted text from wall distance field
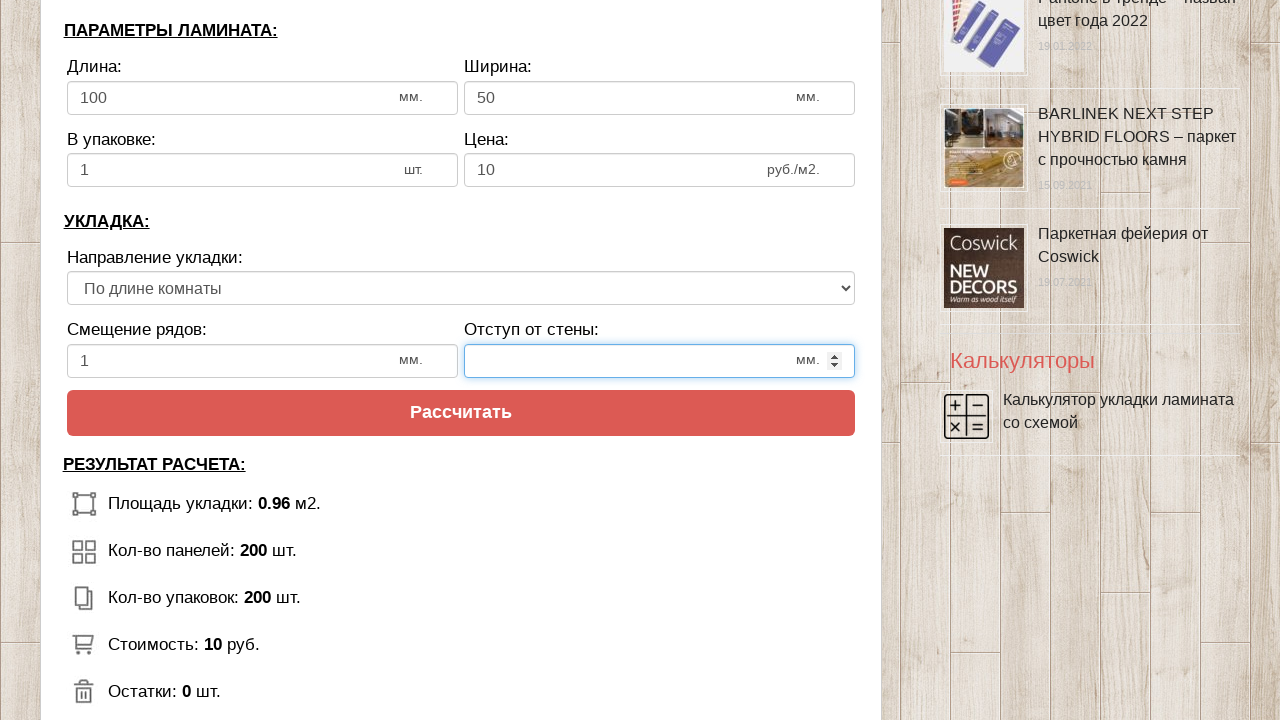

Filled wall distance with 0 on input[name='calc_walldist']
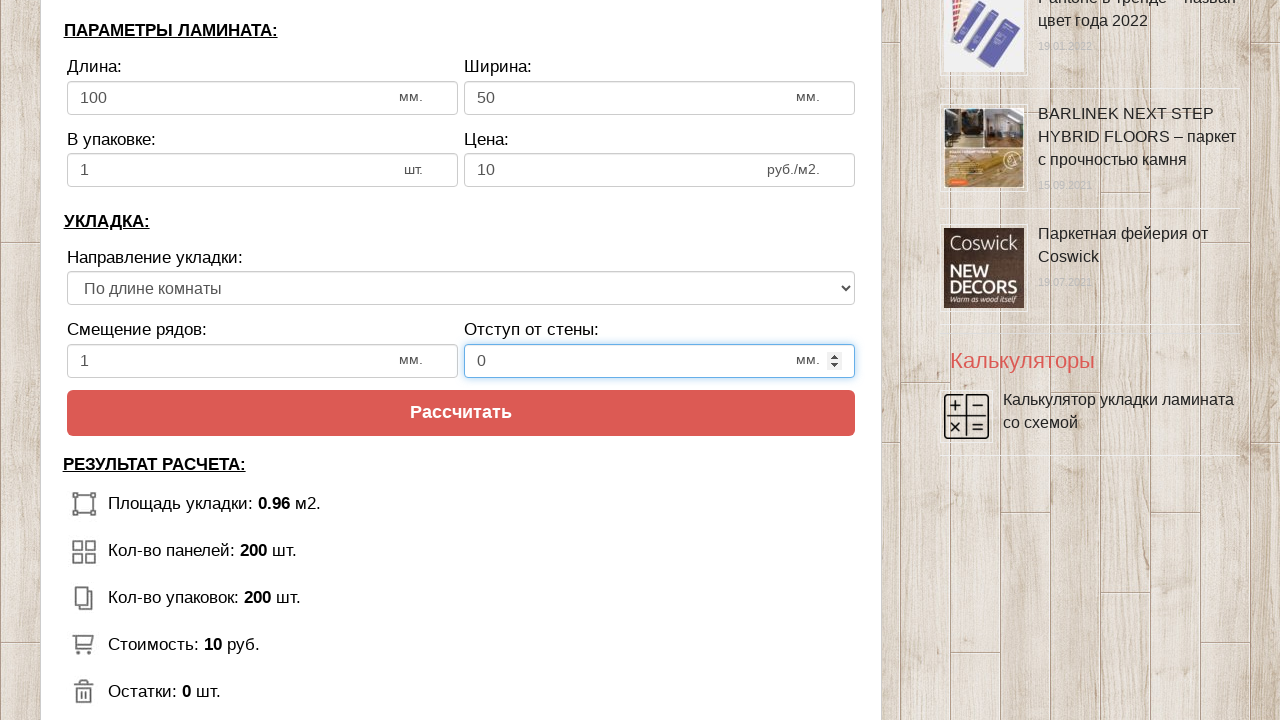

Clicked calculate button at (461, 413) on .btn.btn-secondary.btn-lg.tocalc
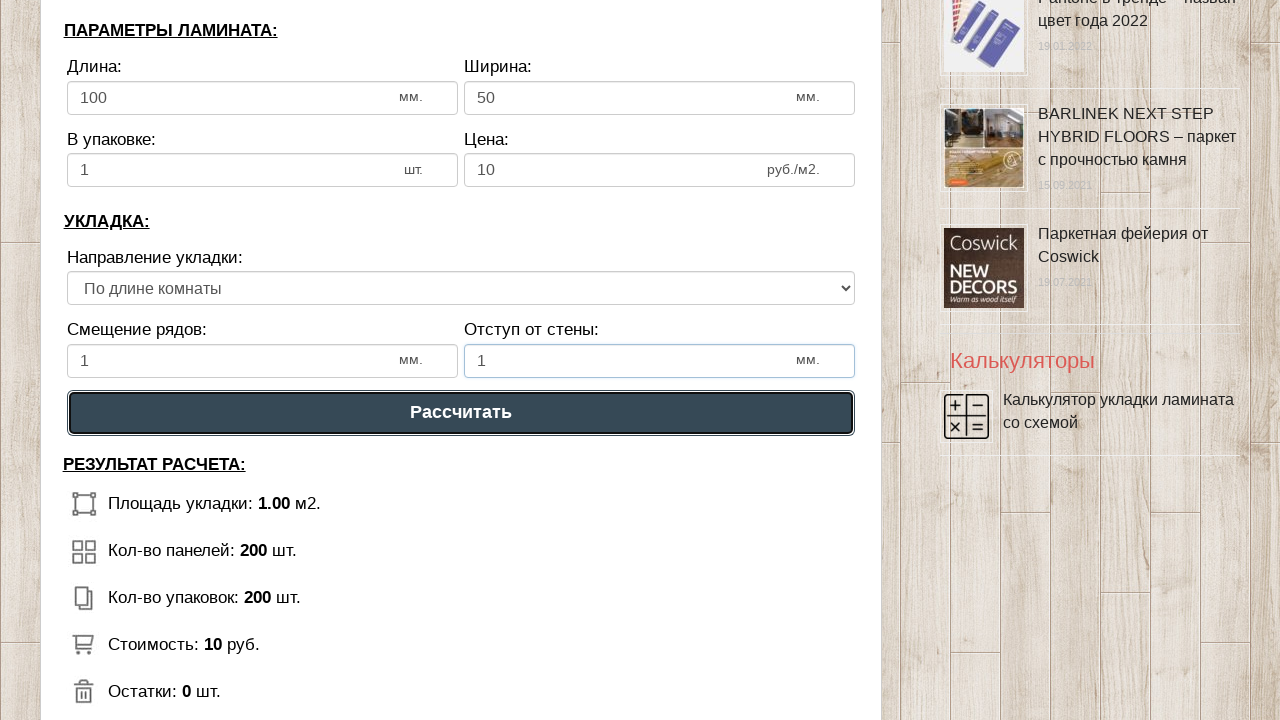

Laminate calculator result displayed, edge case with all zero values handled
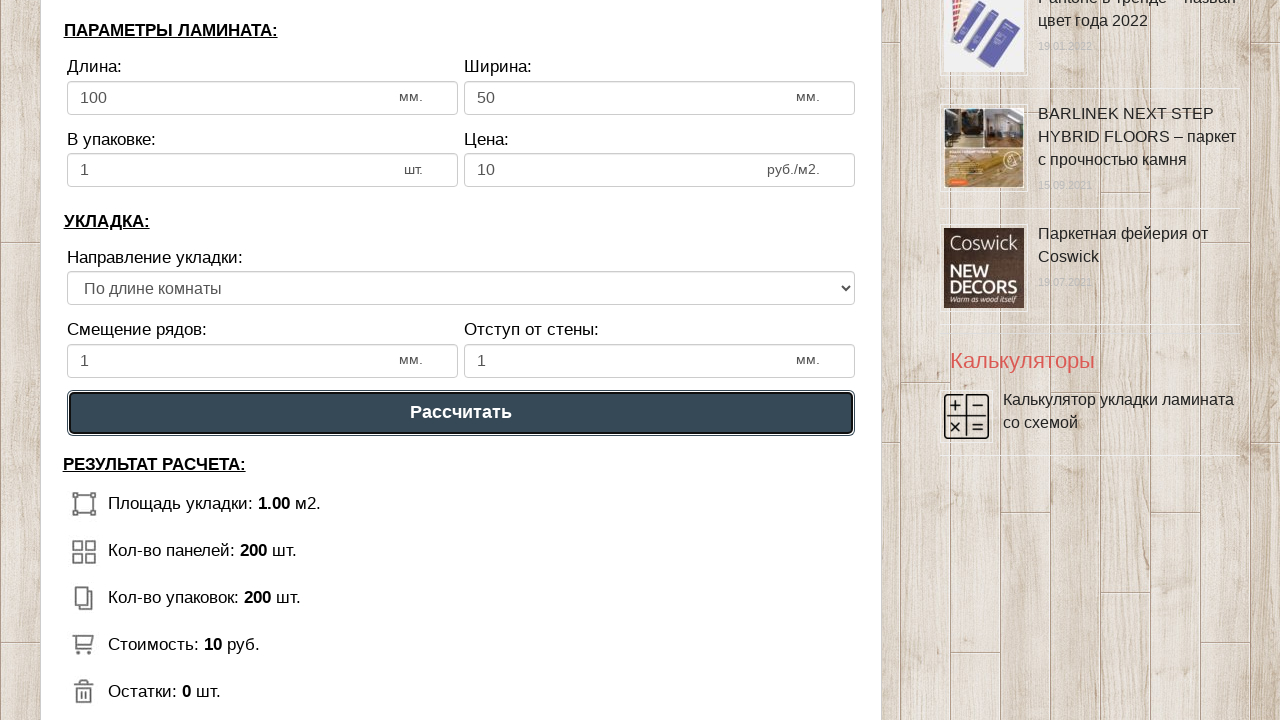

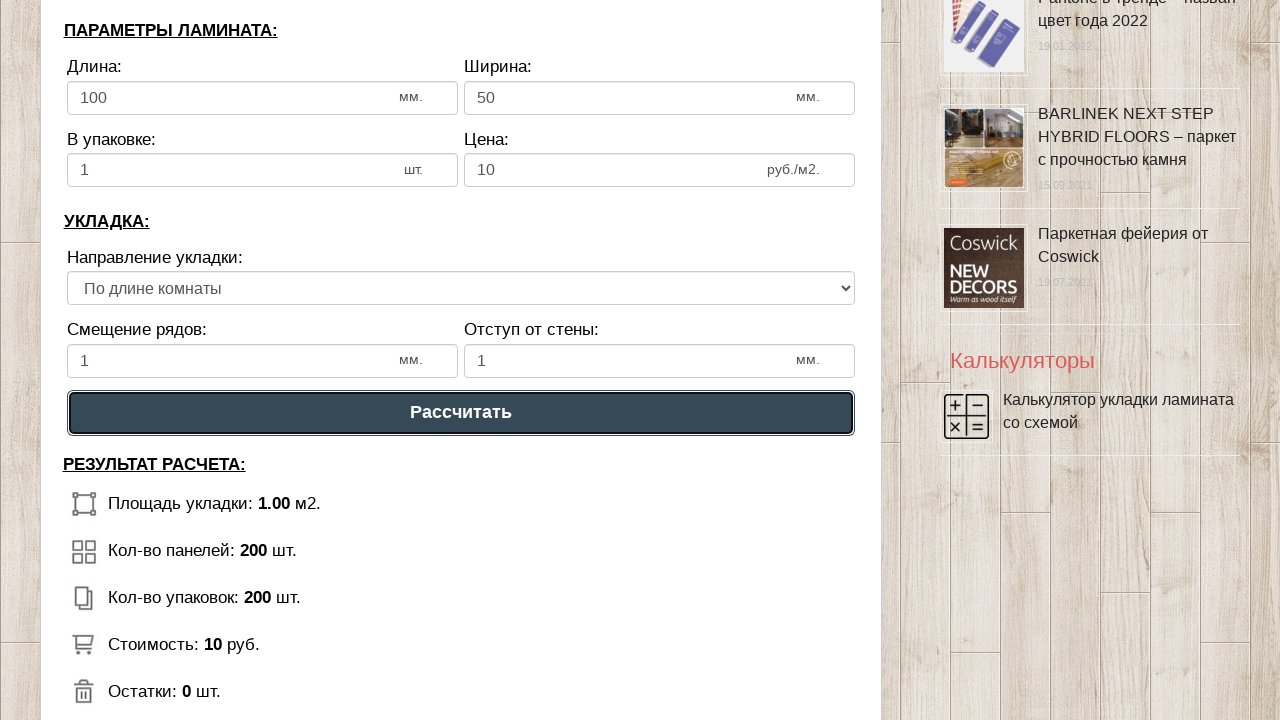